Checks if the Get Started button is enabled on the WebdriverIO homepage

Starting URL: https://webdriver.io

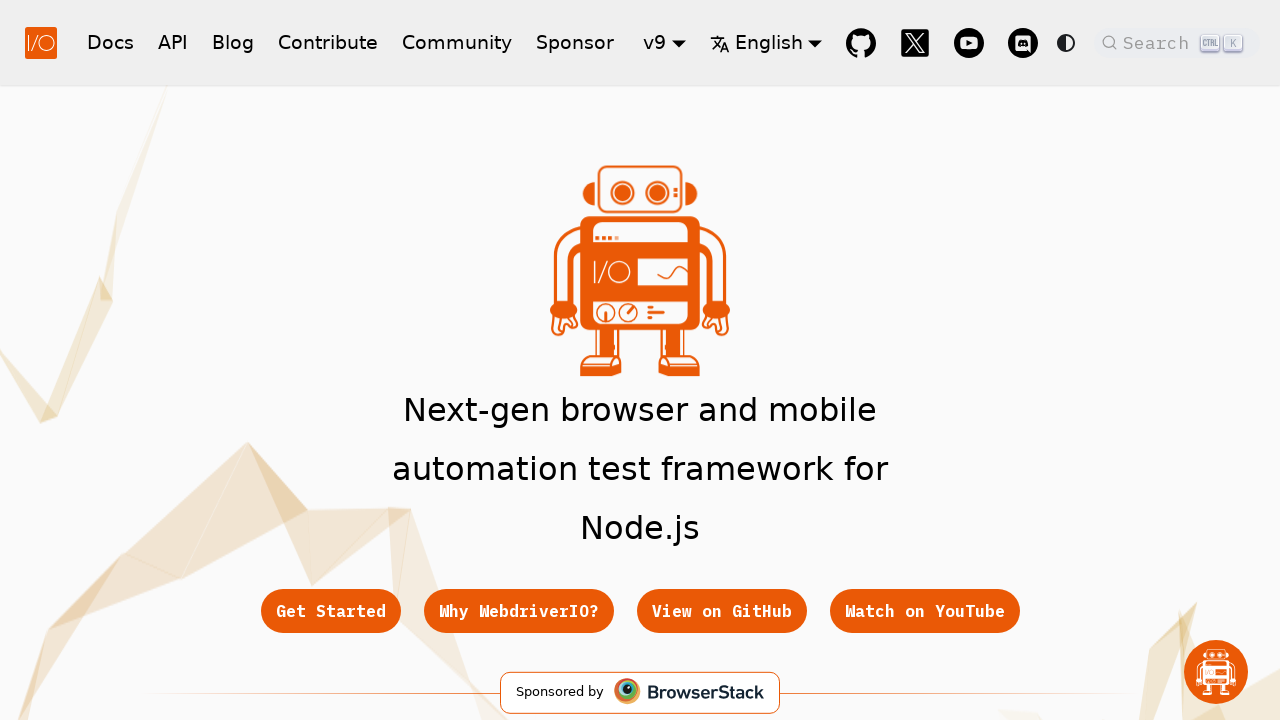

Navigated to WebdriverIO homepage
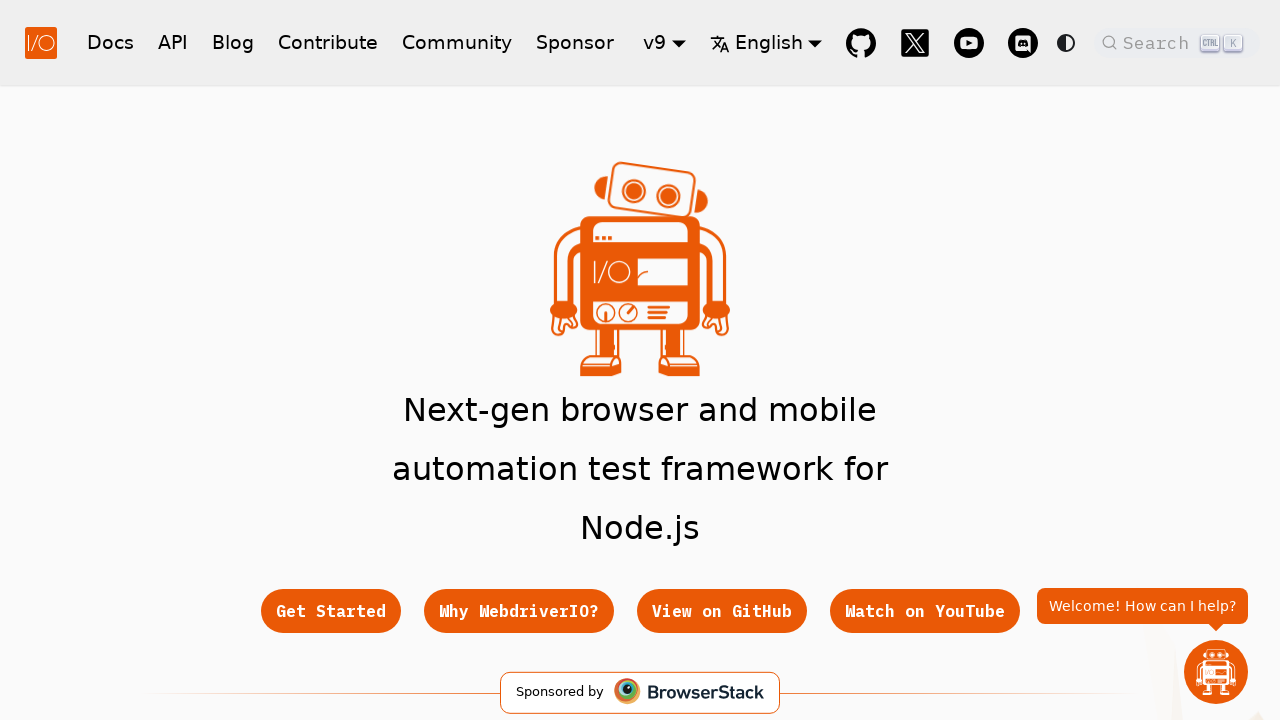

Get Started button is visible on the page
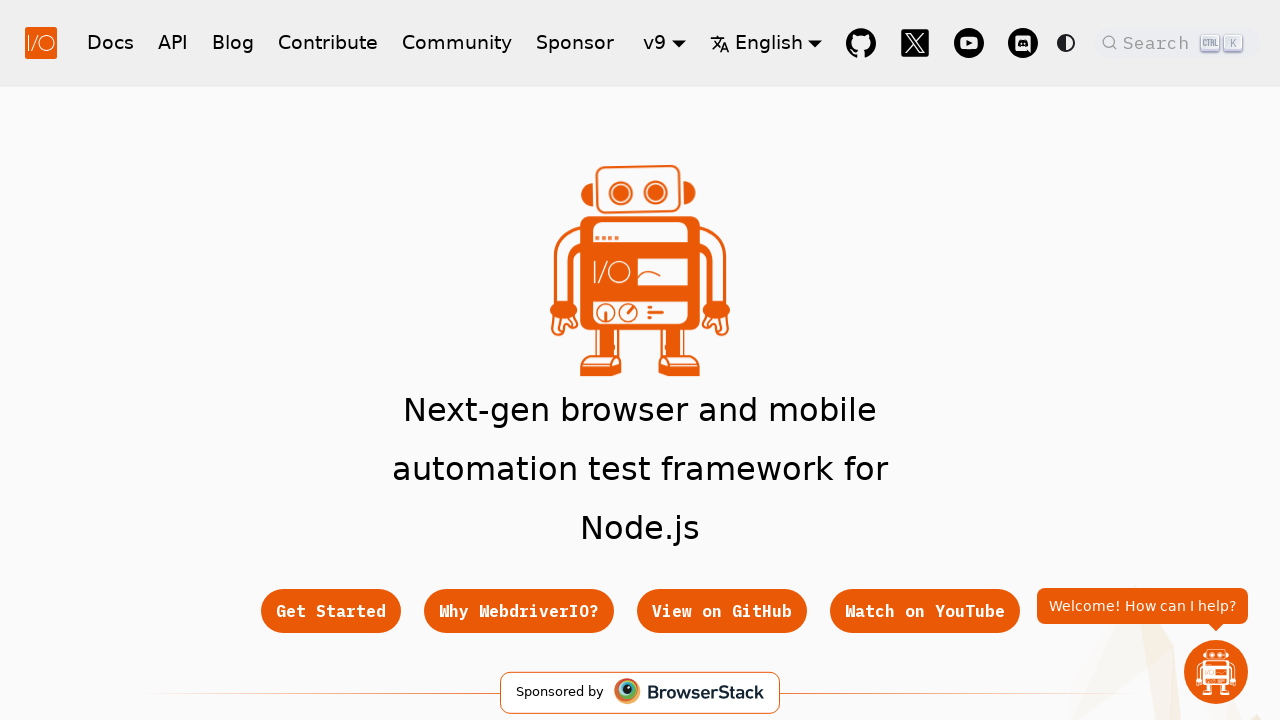

Checked if Get Started button is enabled: True
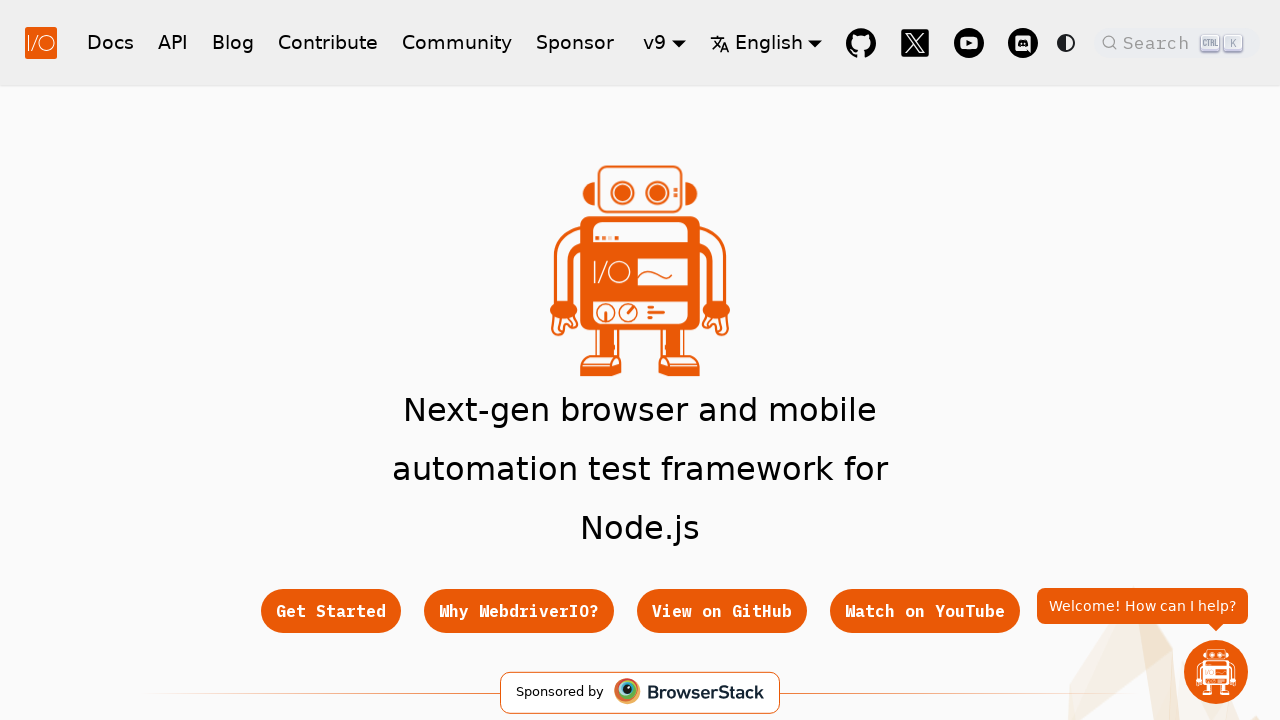

Assertion passed: Get Started button is enabled
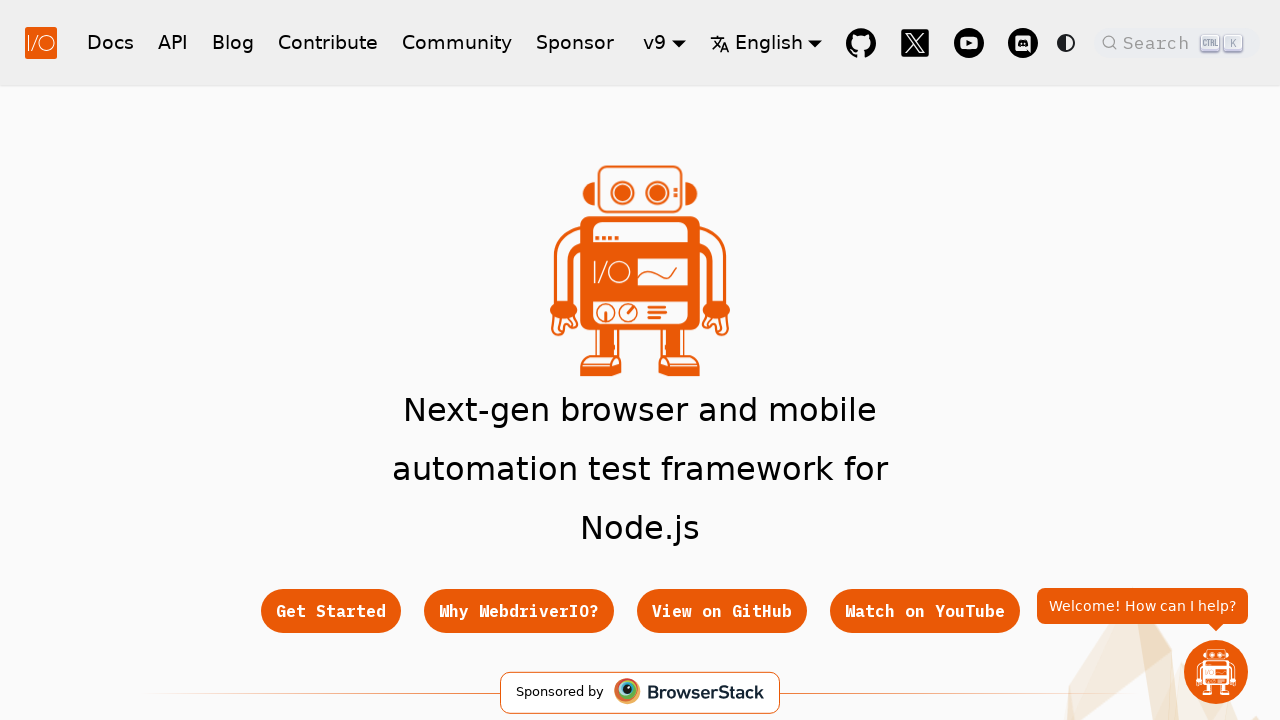

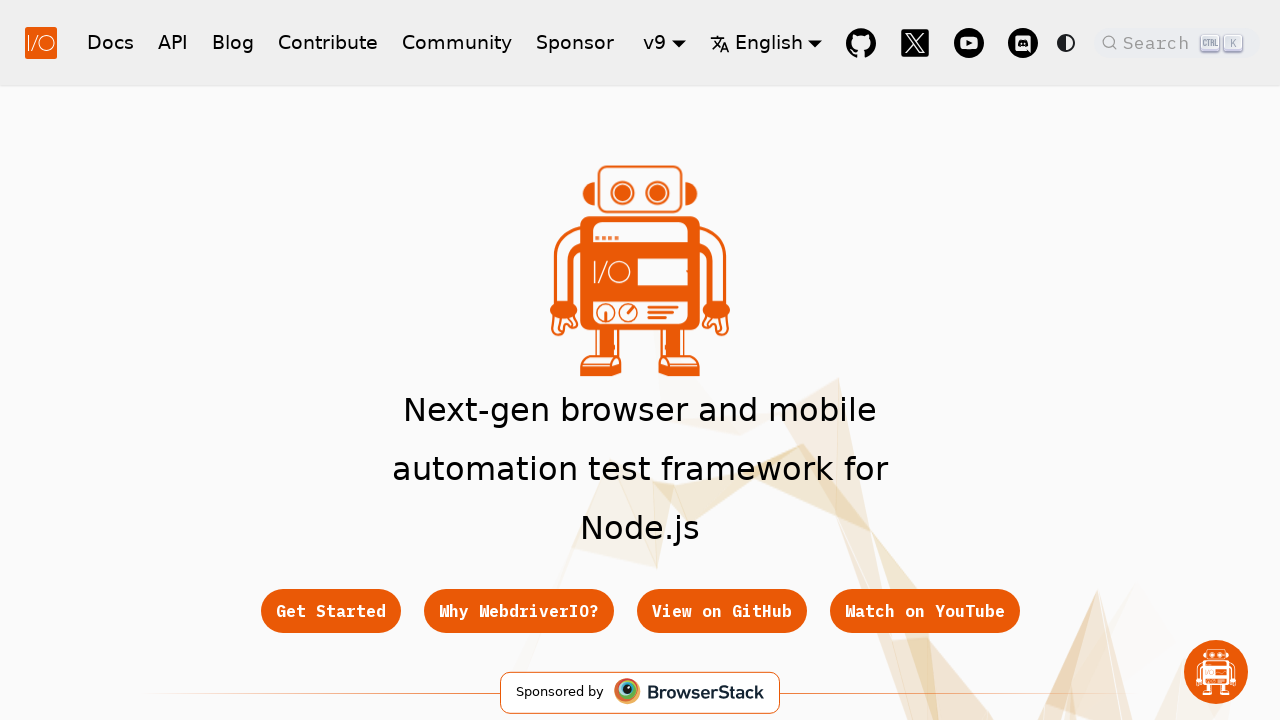